Tests filling out the practice form by entering first name, last name, and email address fields on the DemoQA automation practice form page.

Starting URL: https://demoqa.com/automation-practice-form

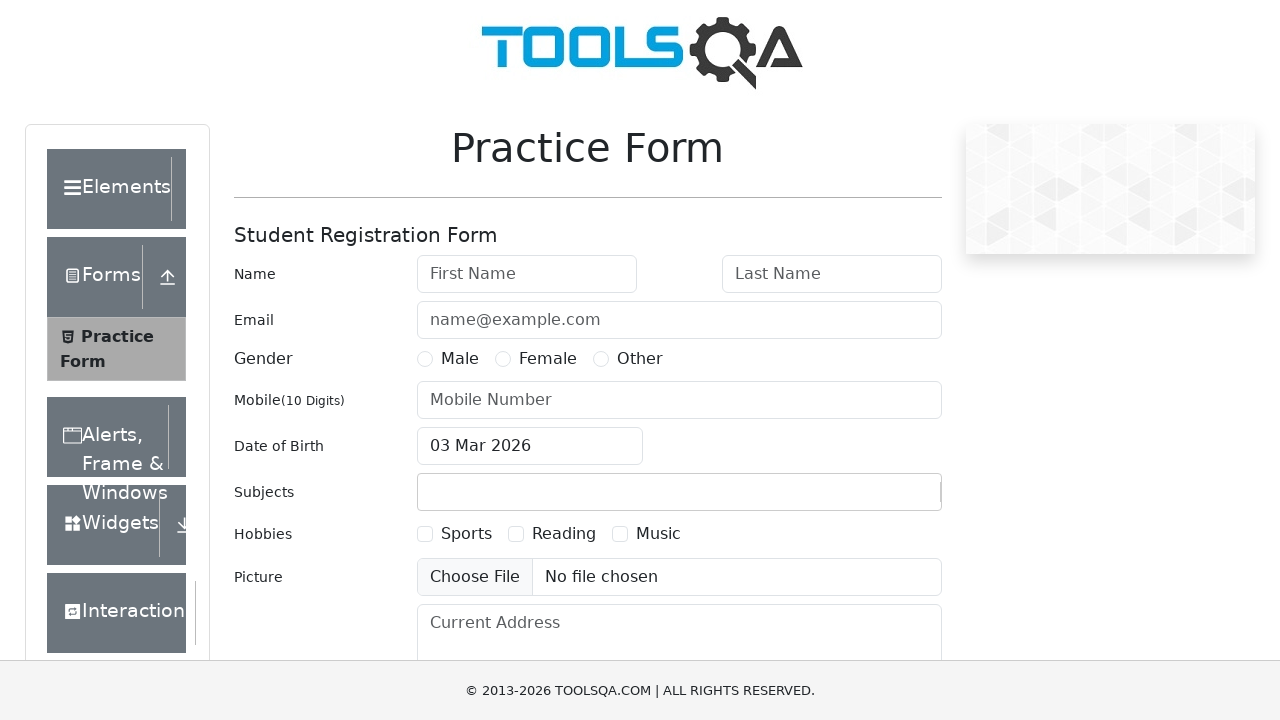

Filled first name field with 'Michael' on #firstName
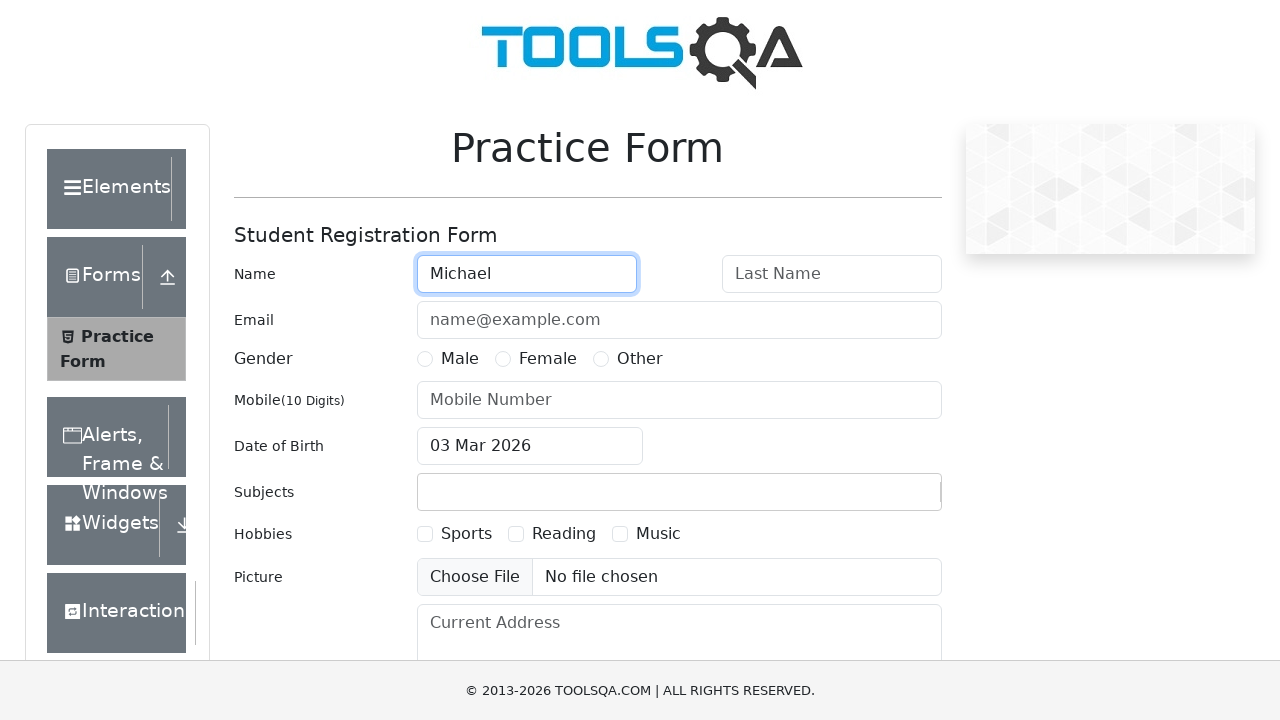

Filled last name field with 'Johnson' on #lastName
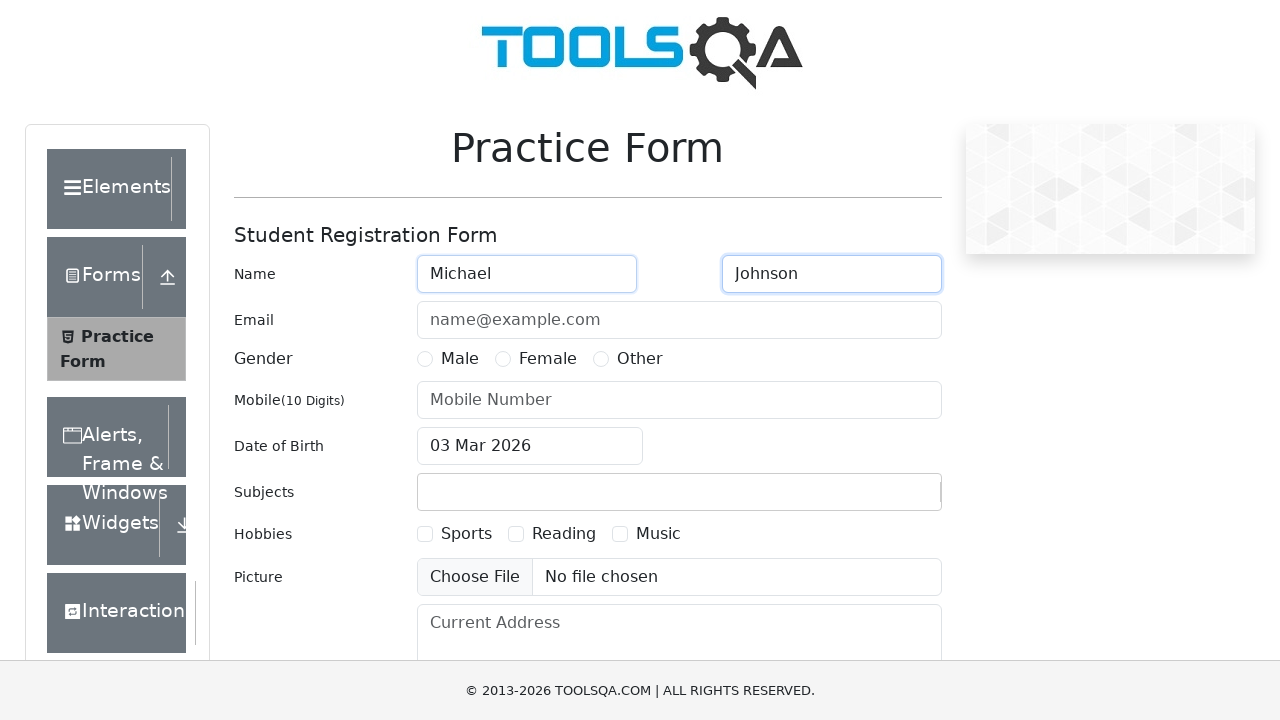

Filled email address field with 'michael.johnson@example.com' on #userEmail
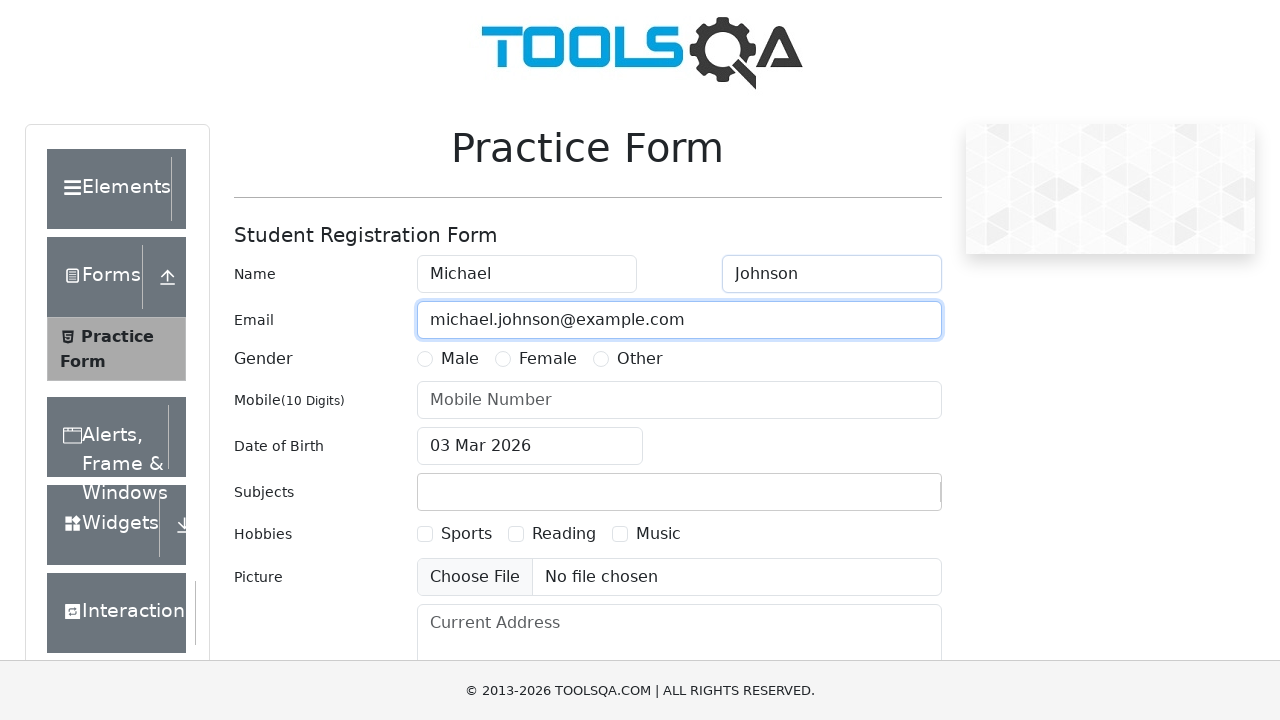

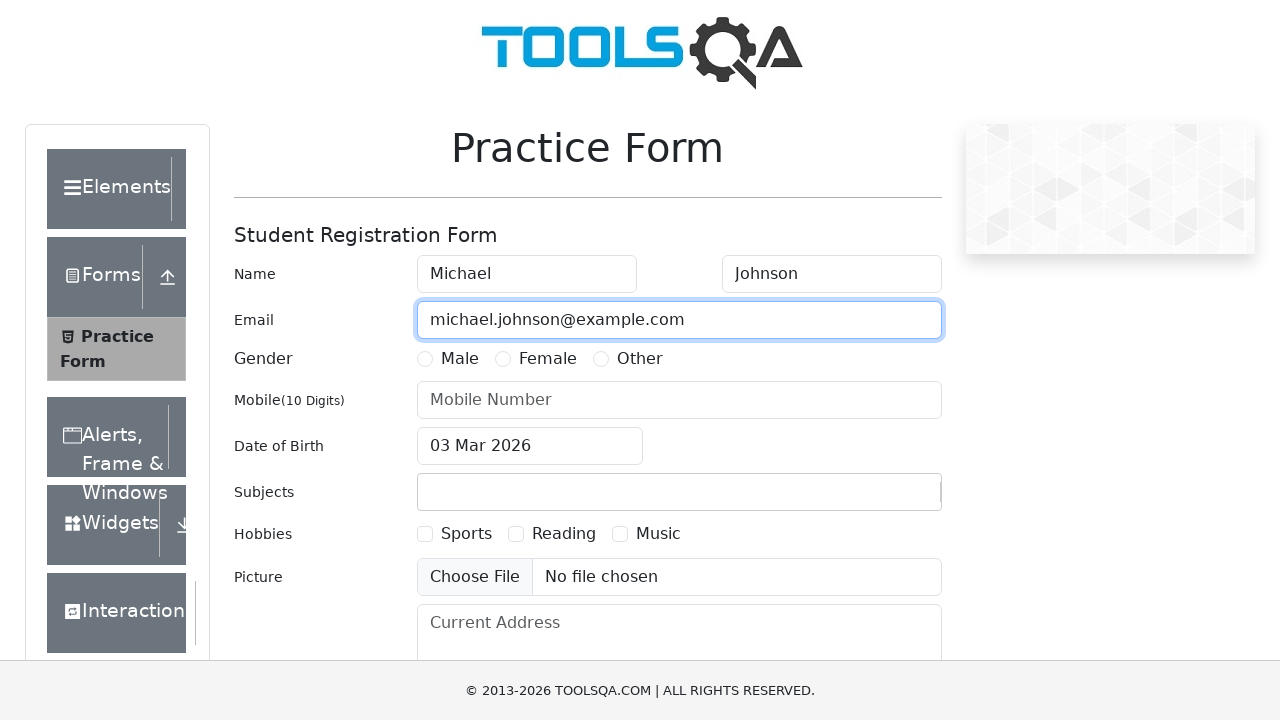